Tests handling a JavaScript confirm alert by accepting it, then dismissing it, and verifying the different result messages

Starting URL: https://the-internet.herokuapp.com/javascript_alerts

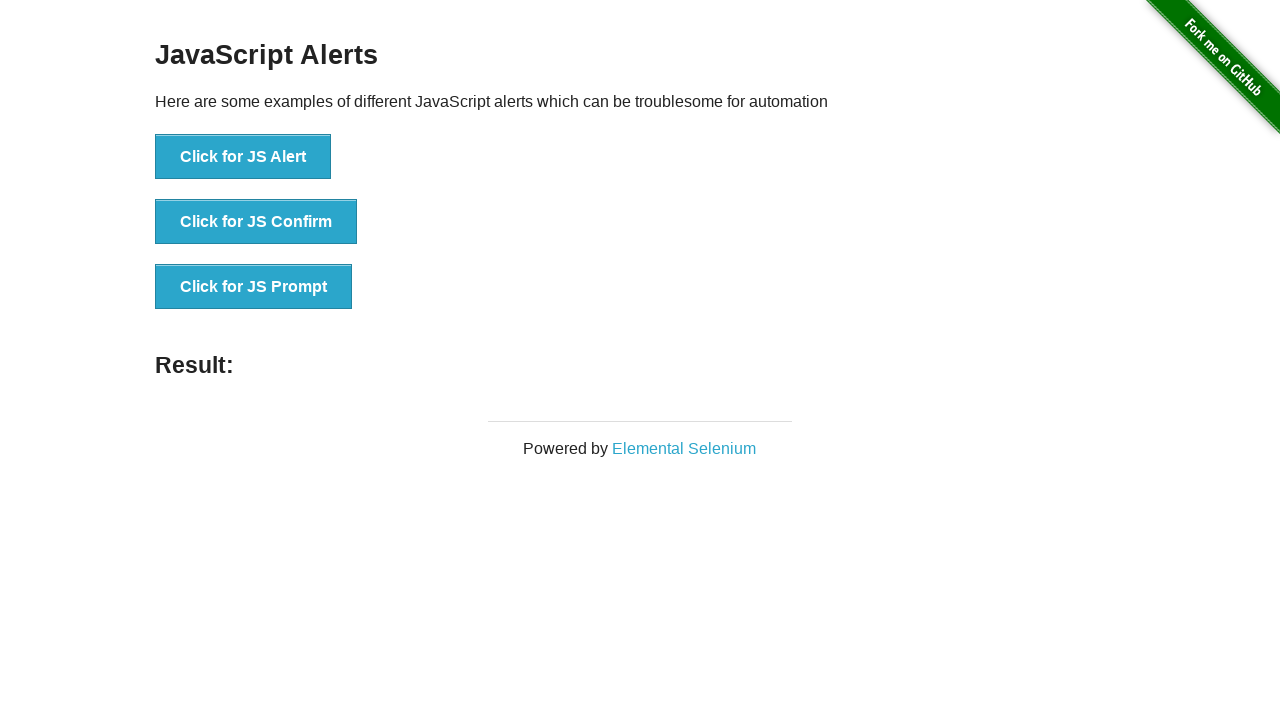

Set up dialog handler to accept alerts
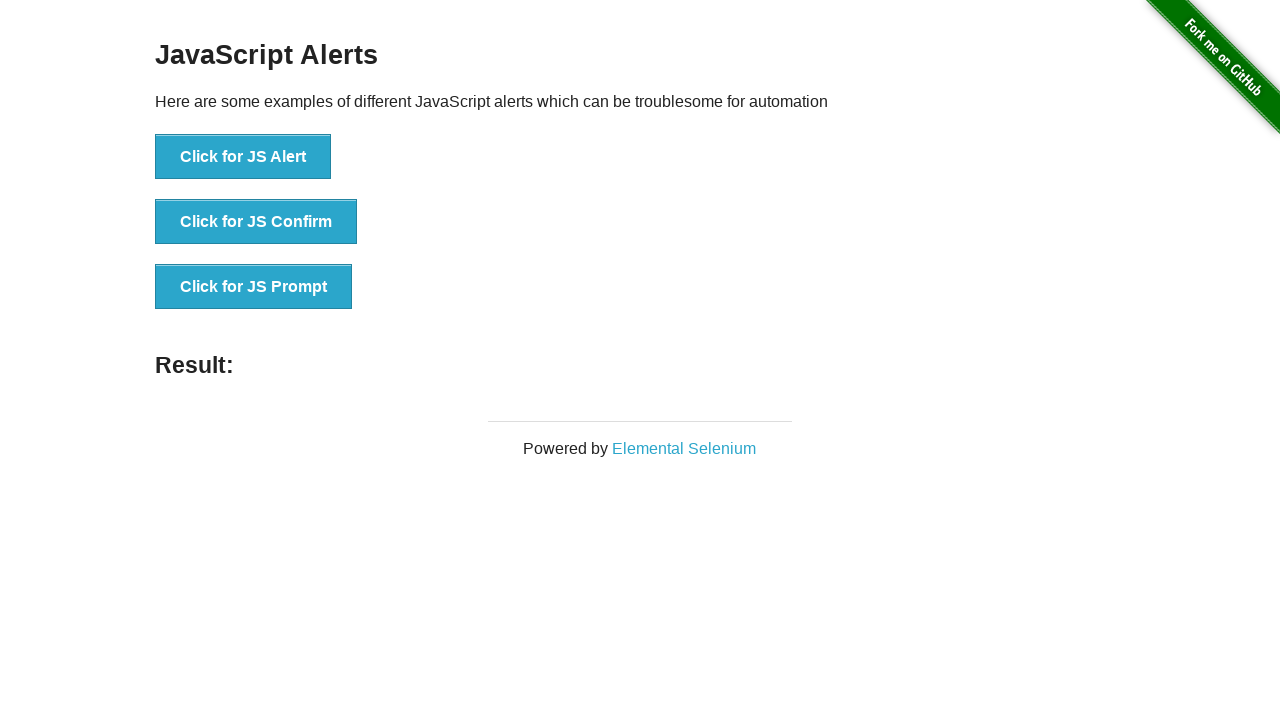

Clicked 'Click for JS Confirm' button to trigger alert at (256, 222) on xpath=//button[contains(text(), 'Click for JS Confirm')]
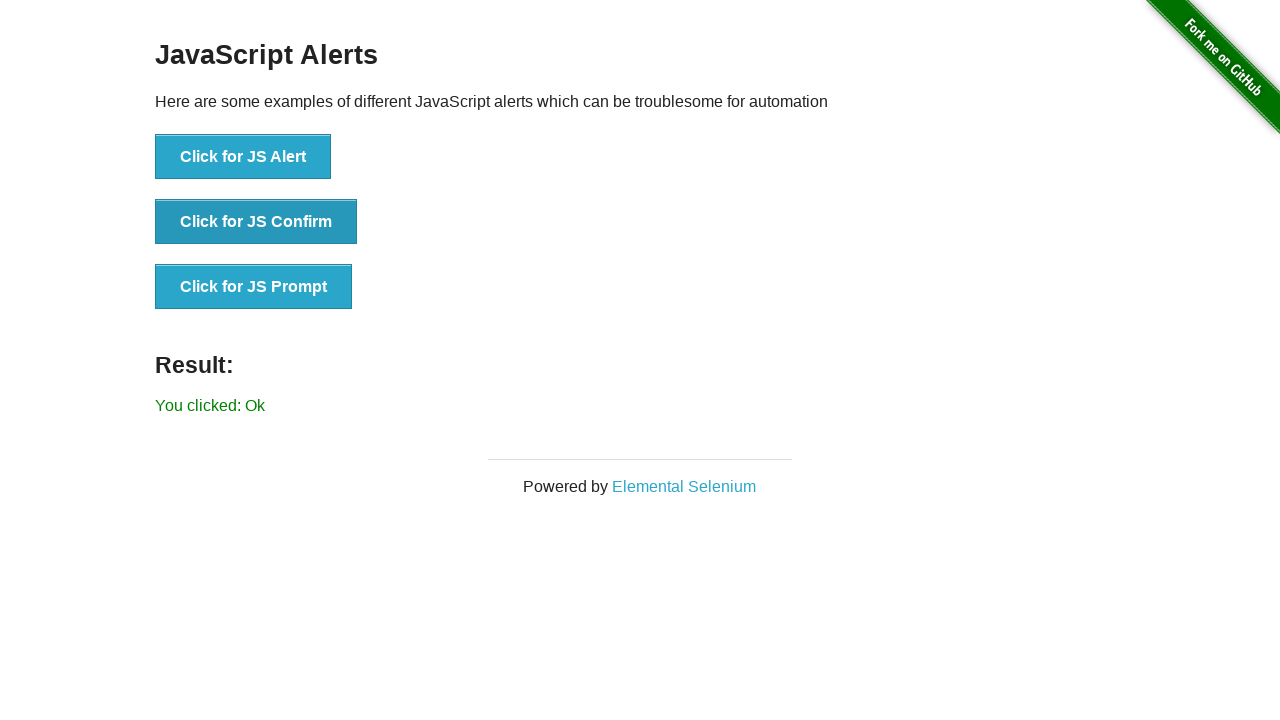

Result message element loaded after accepting alert
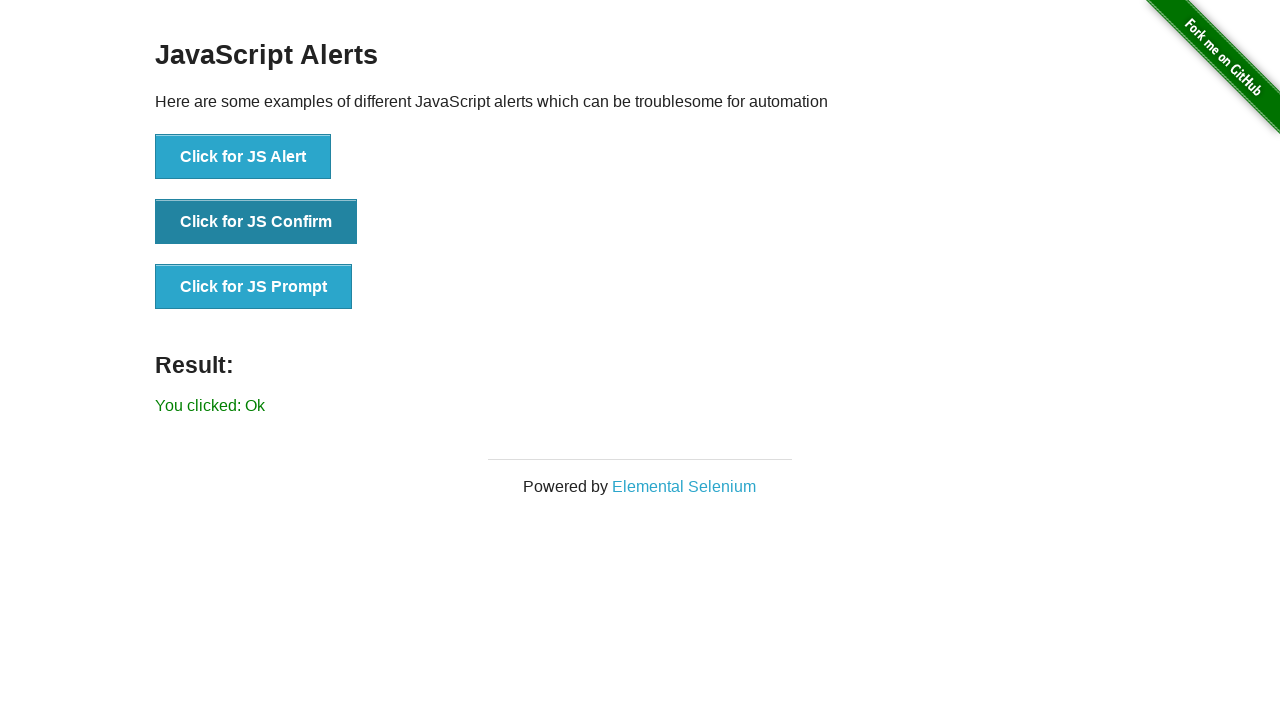

Retrieved result text: 'You clicked: Ok'
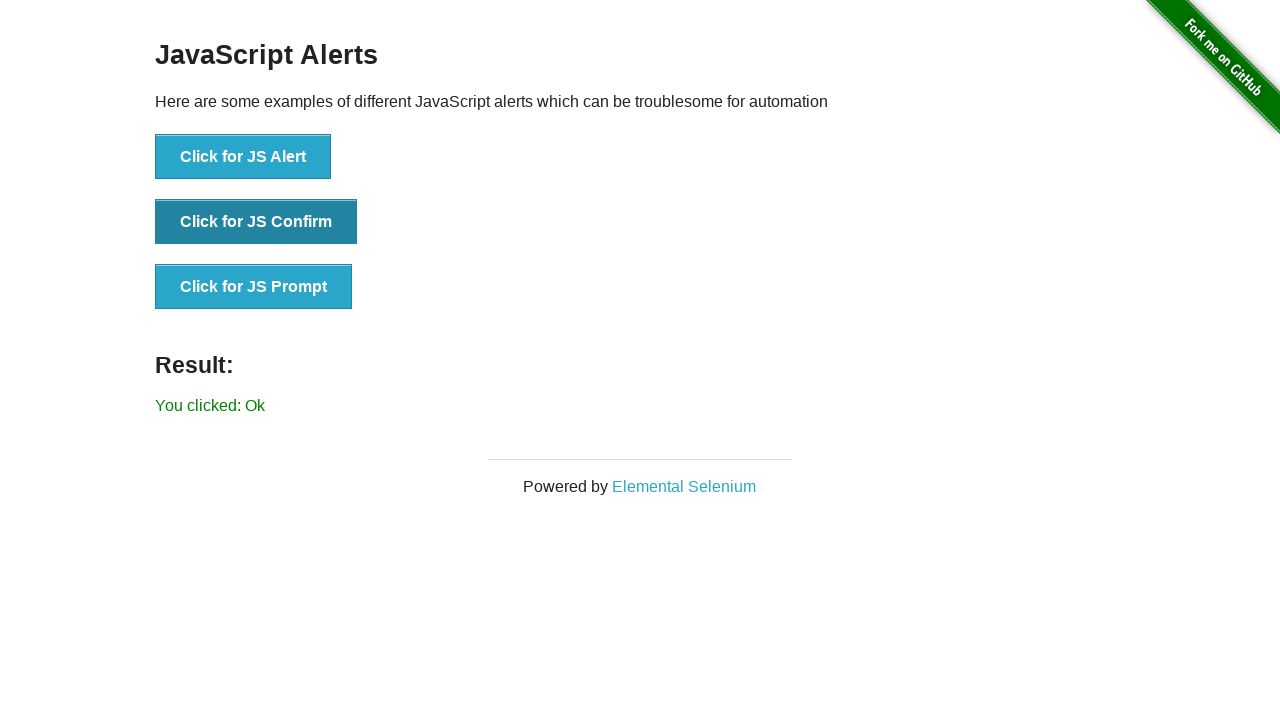

Verified result message shows 'You clicked: Ok' after accepting alert
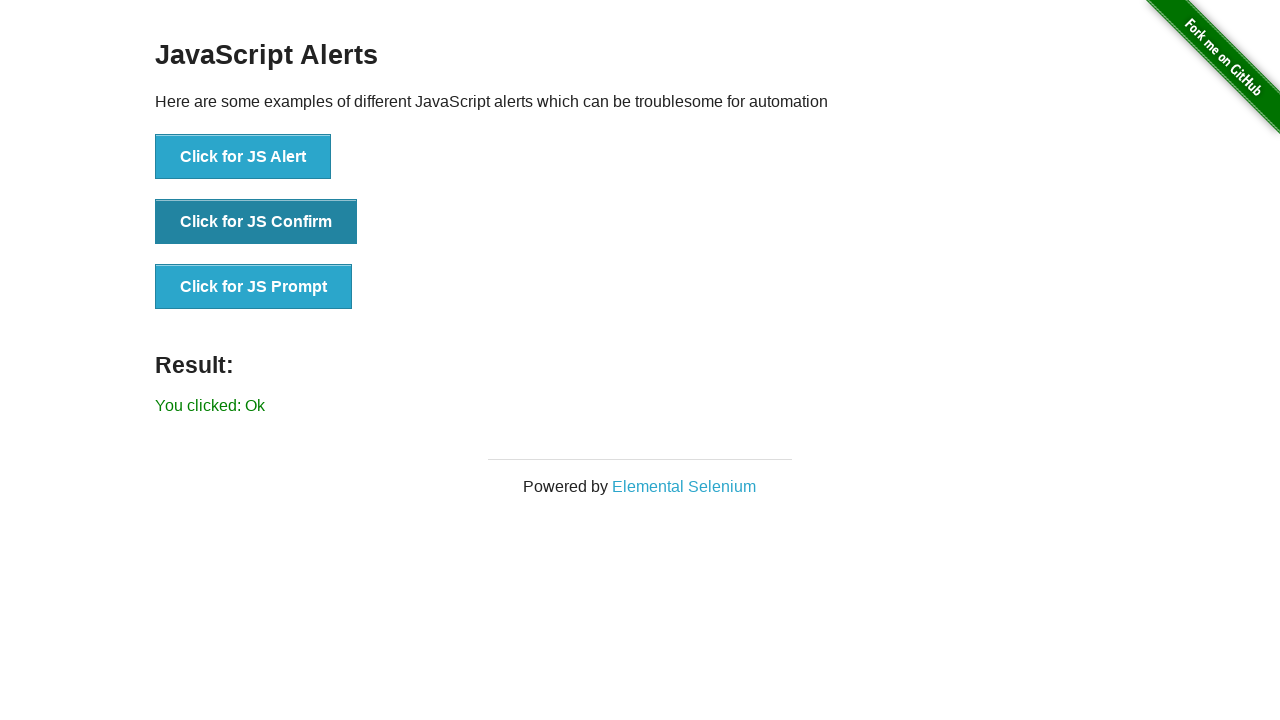

Set up dialog handler to dismiss alerts
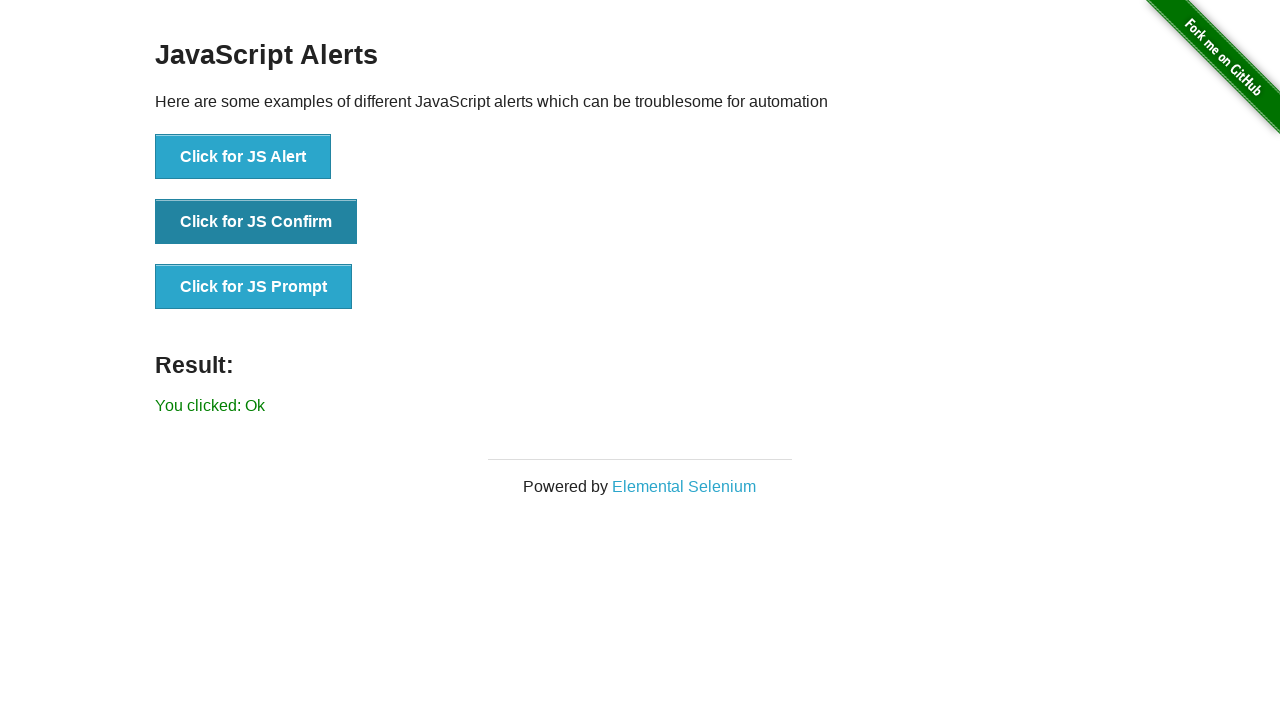

Clicked 'Click for JS Confirm' button again to trigger another alert at (256, 222) on xpath=//button[contains(text(), 'Click for JS Confirm')]
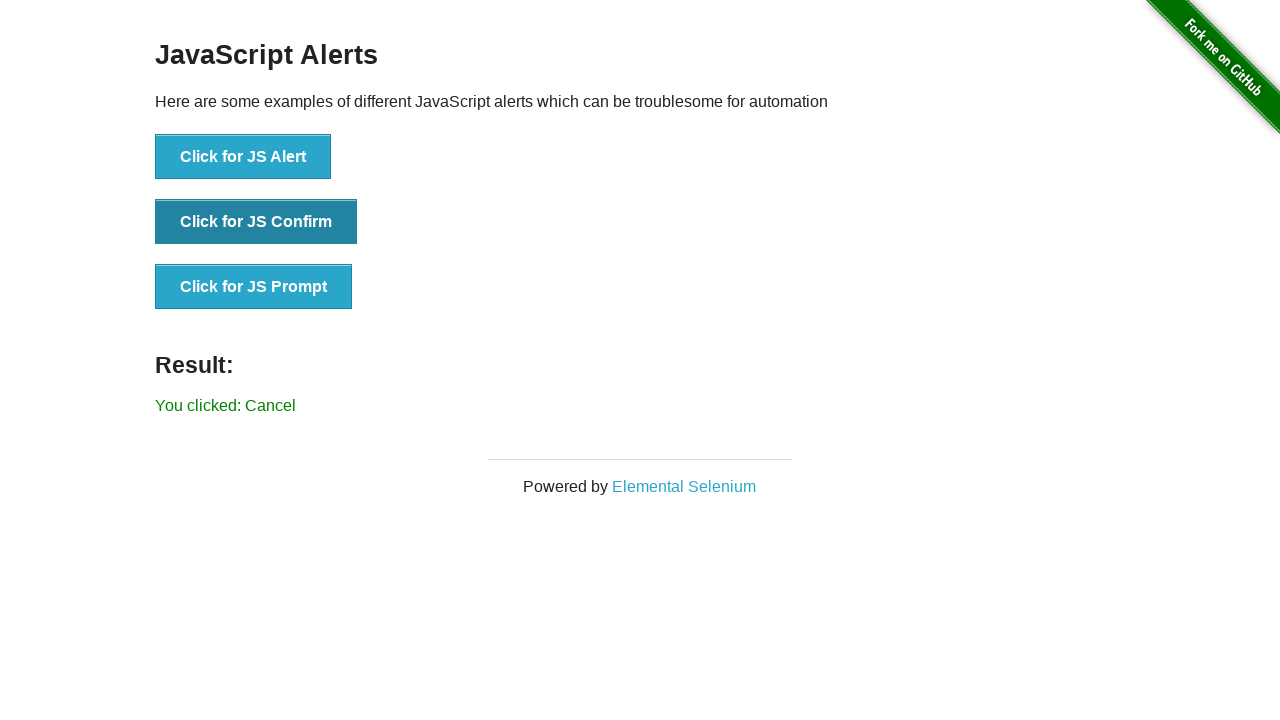

Result message updated to show 'You clicked: Cancel' after dismissing alert
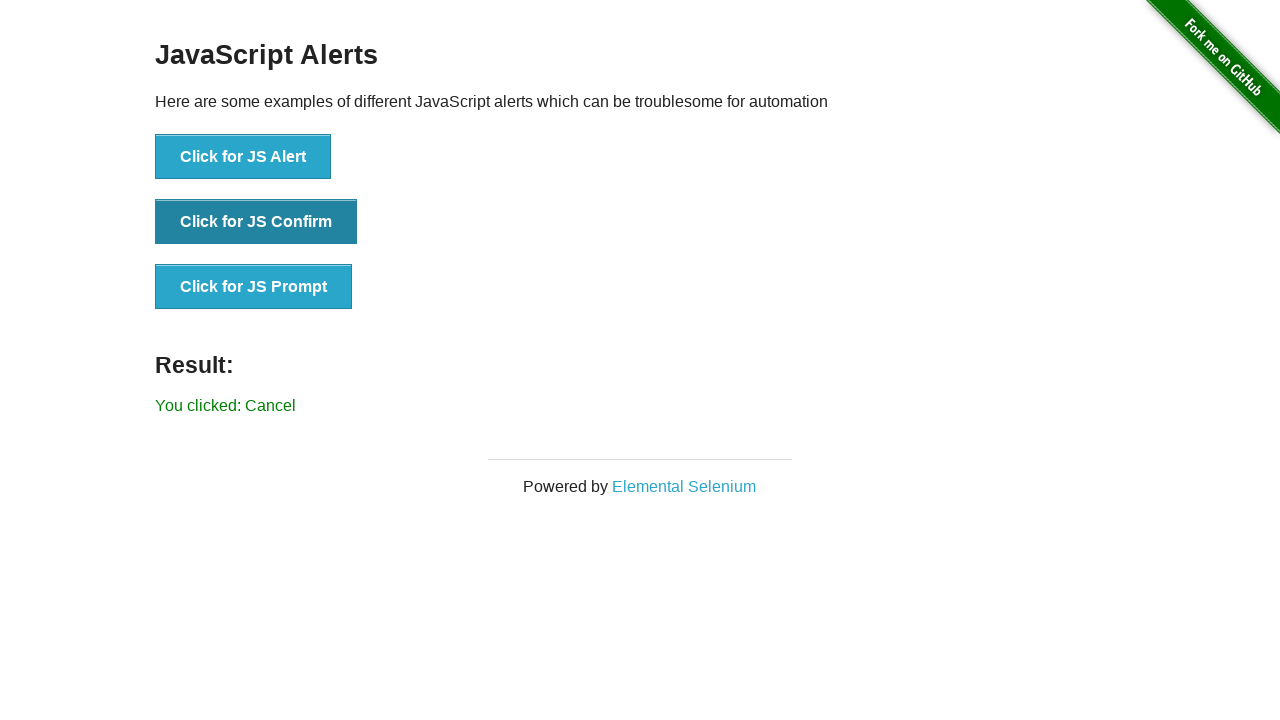

Retrieved updated result text: 'You clicked: Cancel'
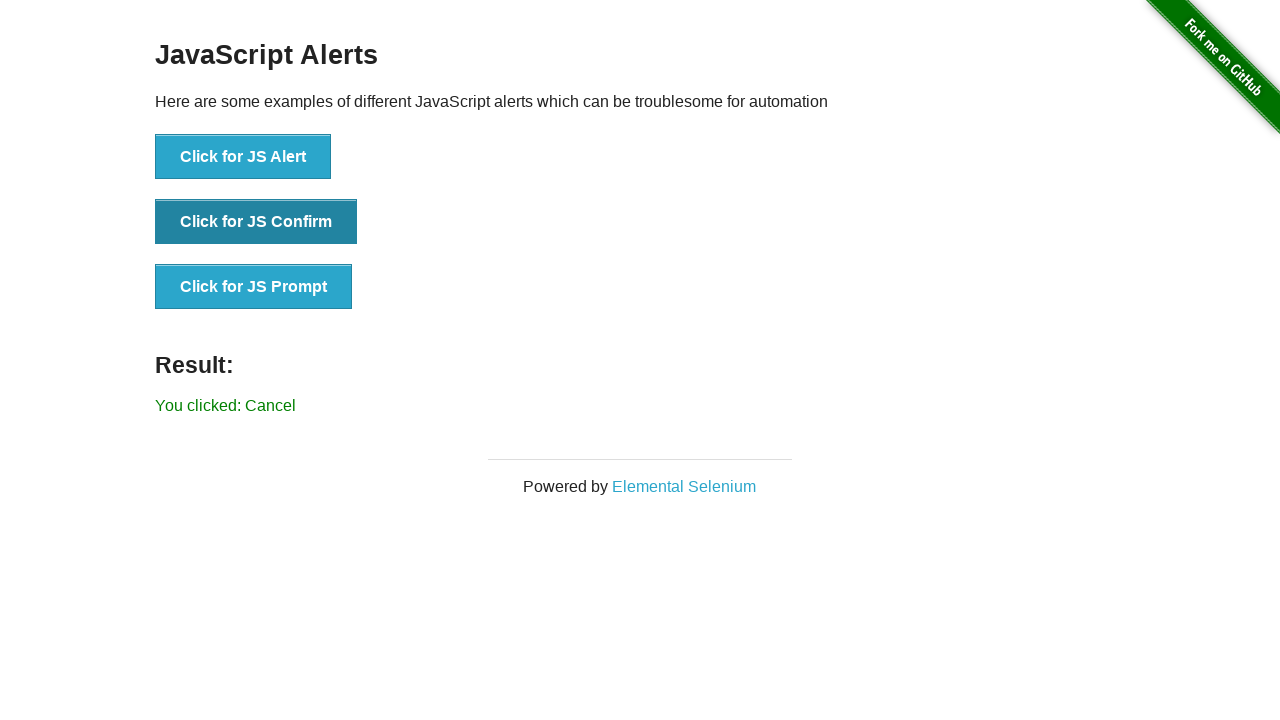

Verified result message shows 'You clicked: Cancel' after dismissing alert
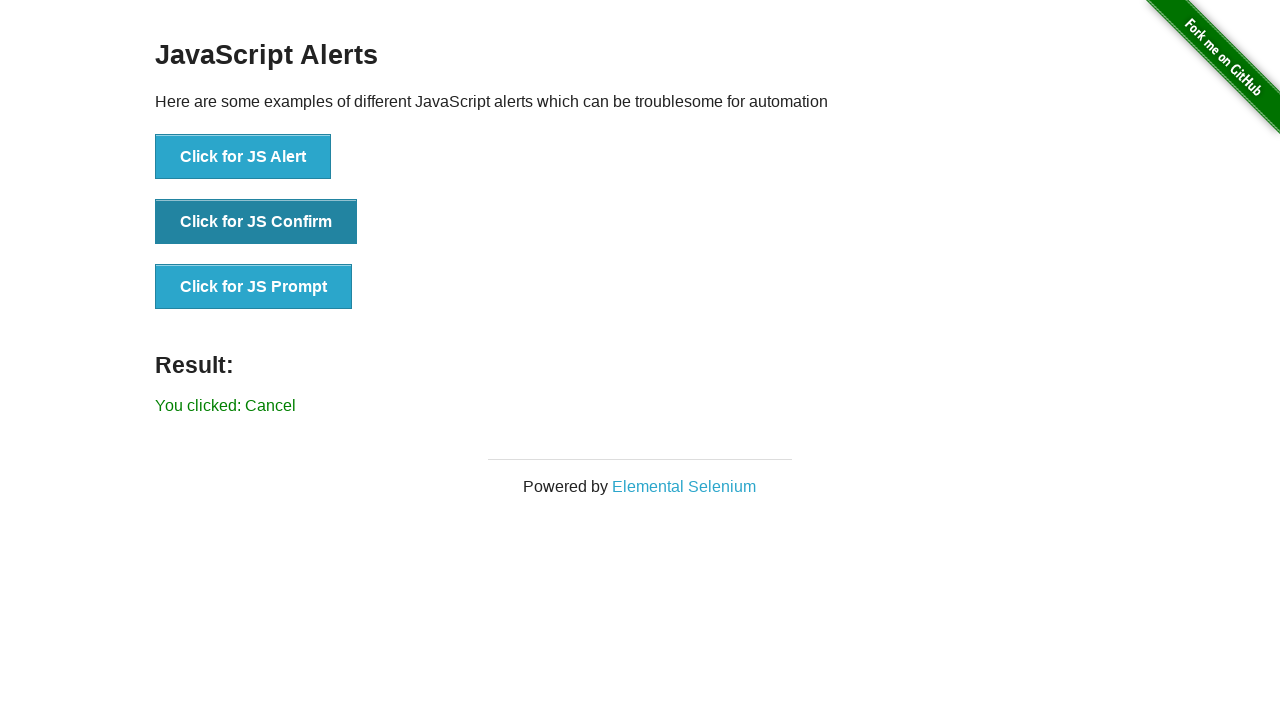

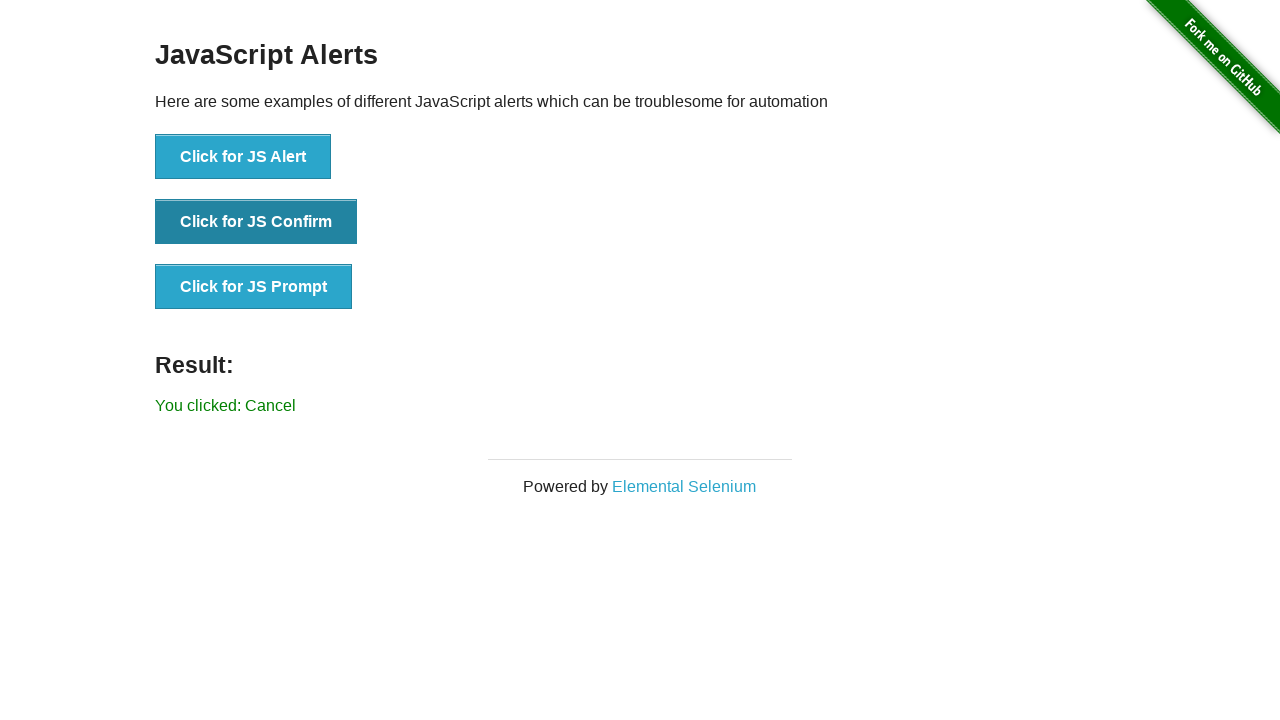